Tests drag and drop functionality by dragging column A to column B and back

Starting URL: https://the-internet.herokuapp.com/

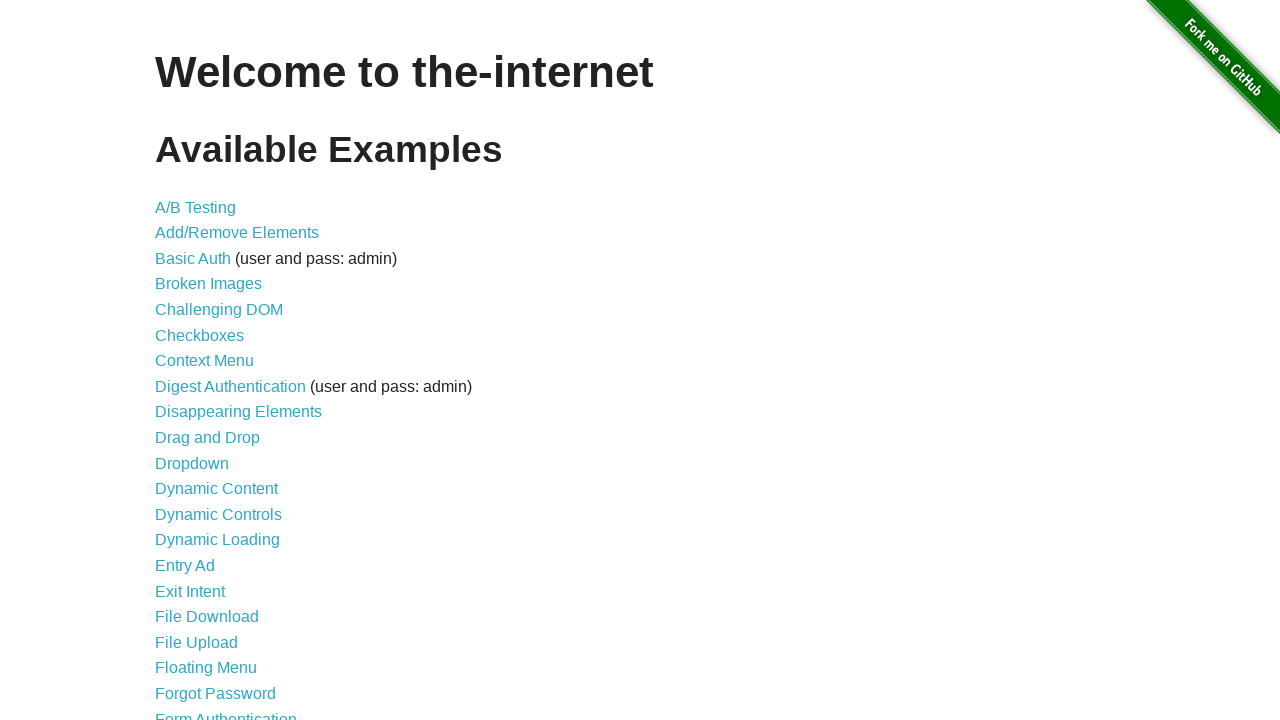

Clicked on Drag and Drop link at (208, 438) on xpath=//*[contains(text(), 'Drag and Drop')]
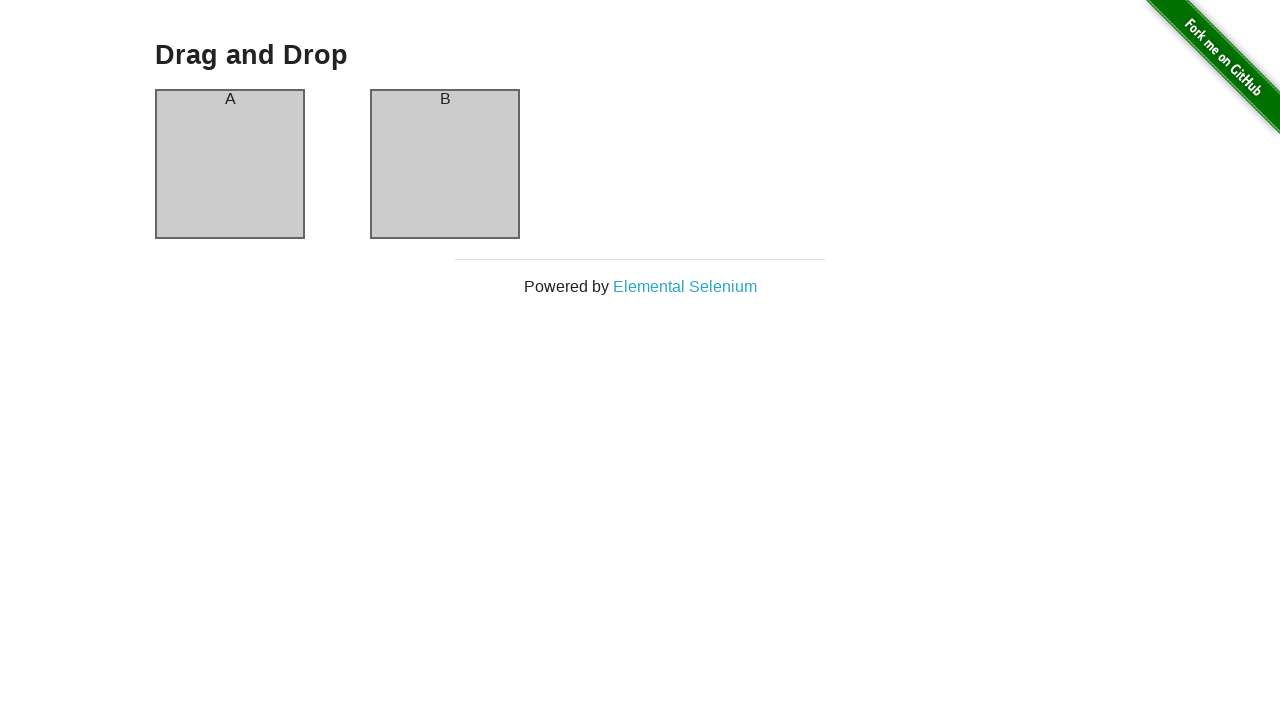

Column A loaded
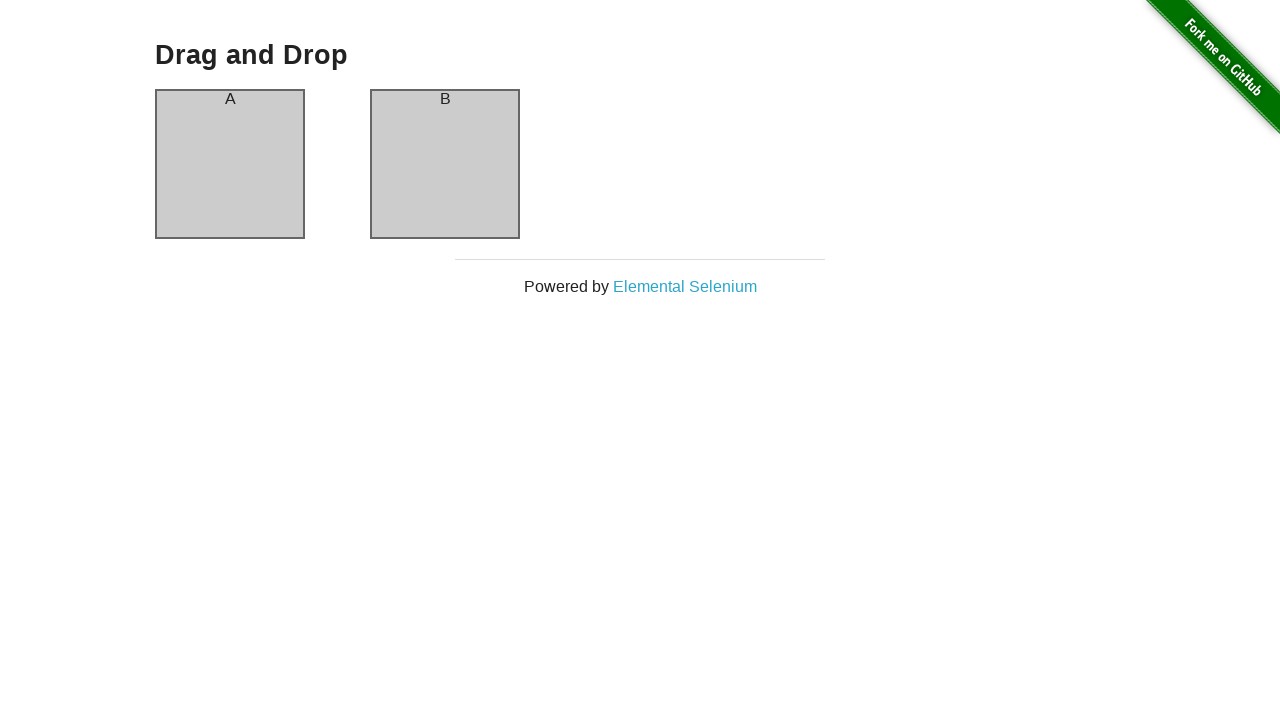

Column B loaded
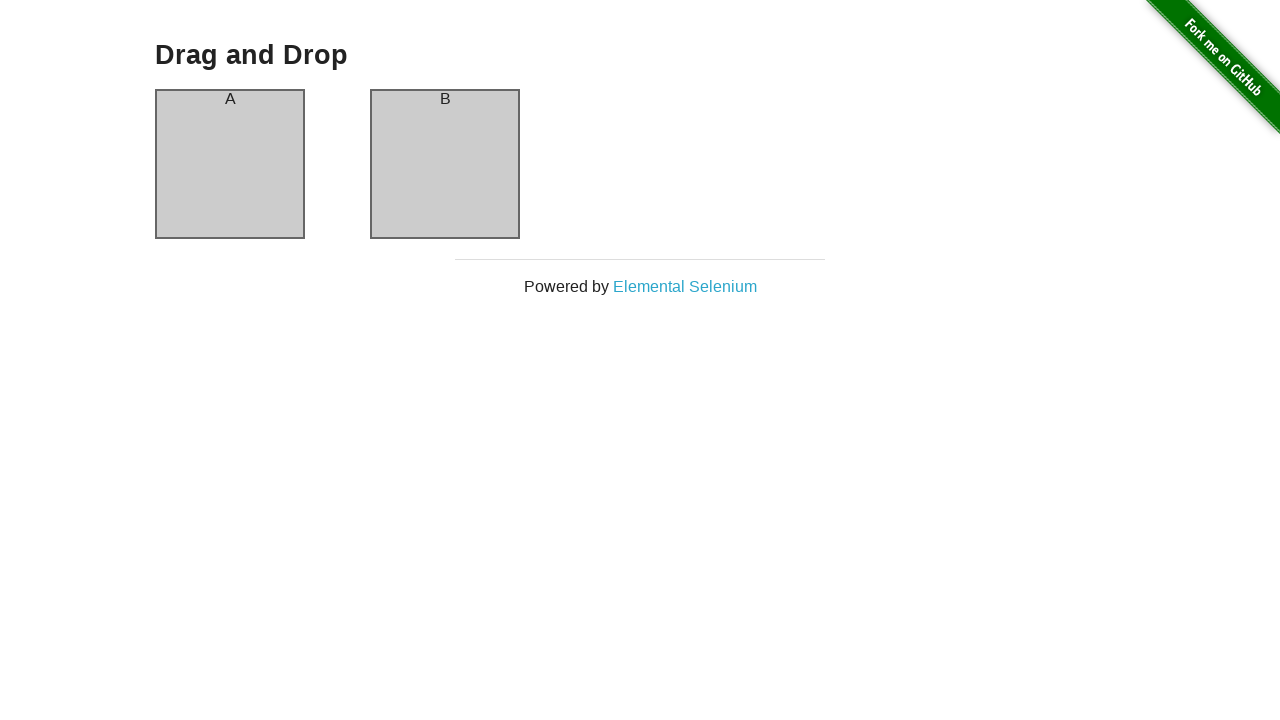

Dragged column A to column B at (445, 164)
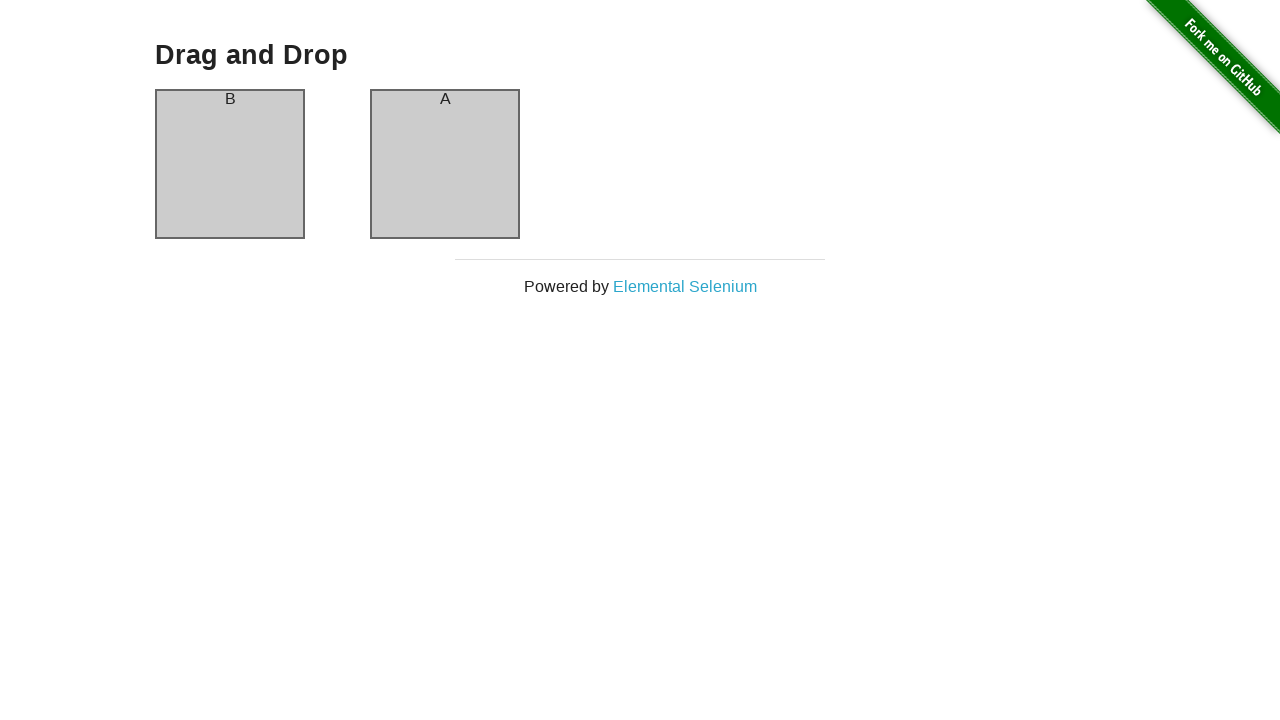

Dragged column A to column B again at (445, 164)
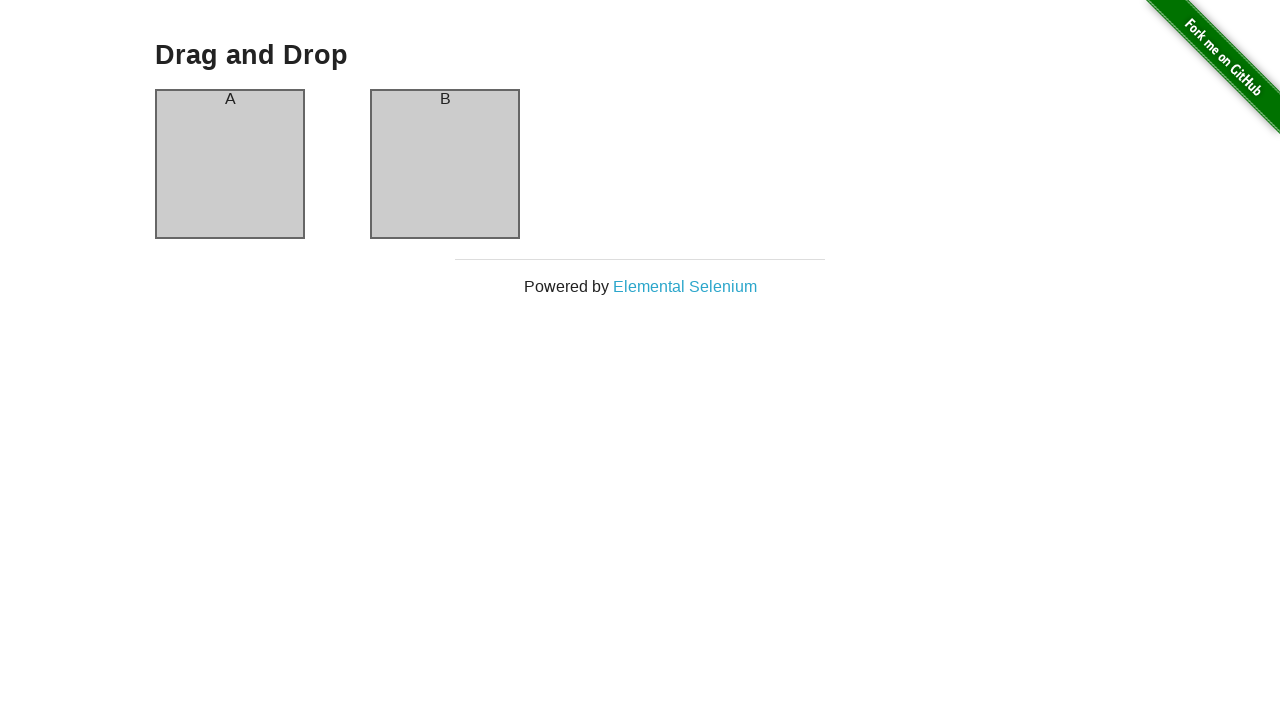

Navigated back
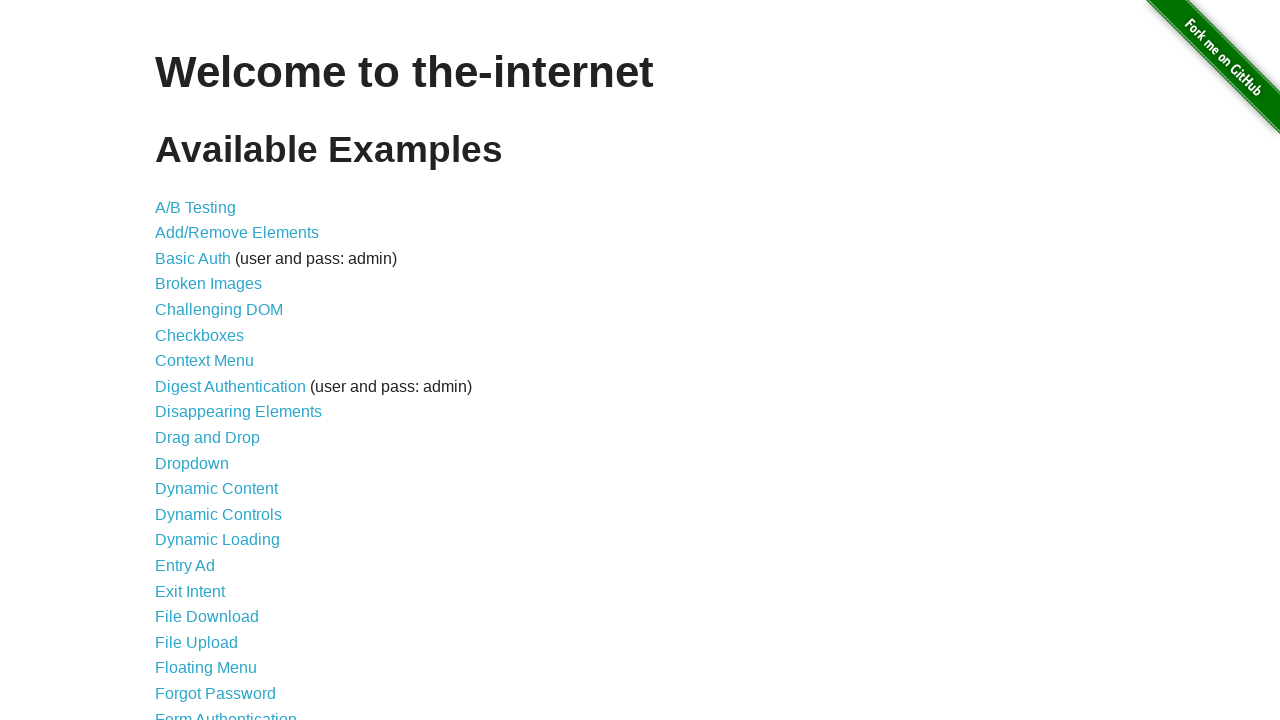

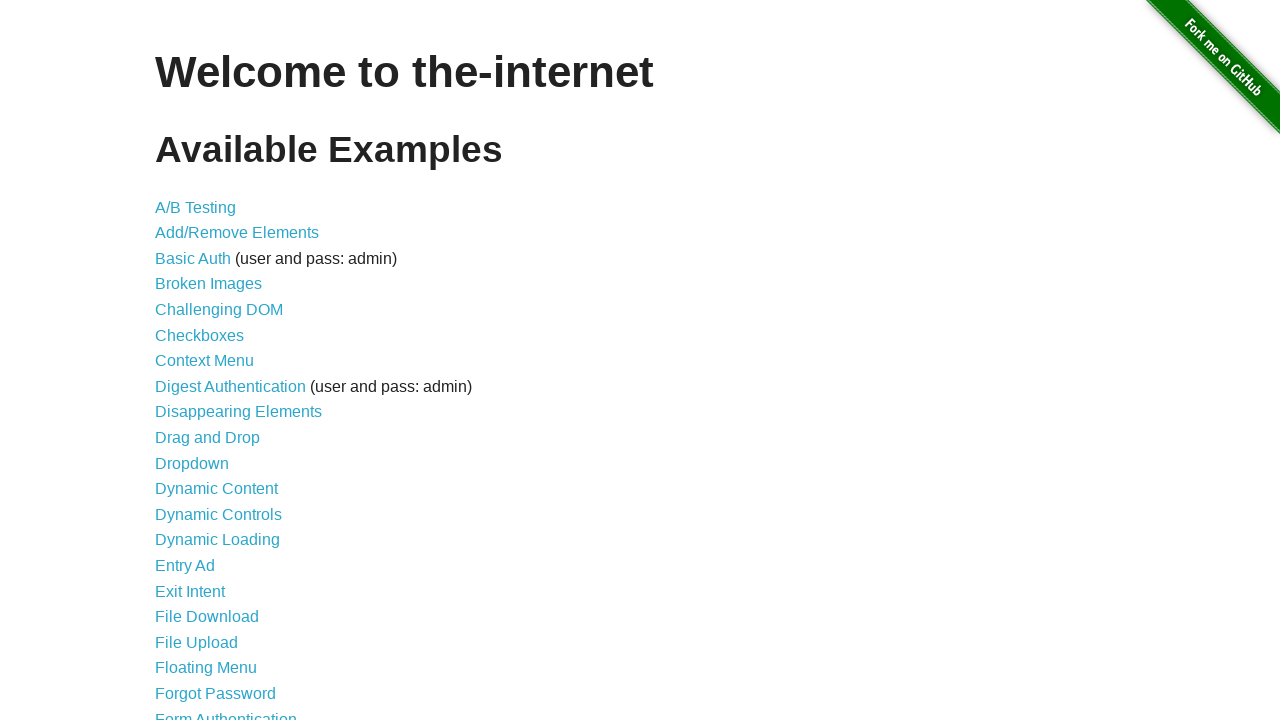